Tests a button click interaction and verifies that a success message appears after clicking

Starting URL: http://suninjuly.github.io/wait1.html

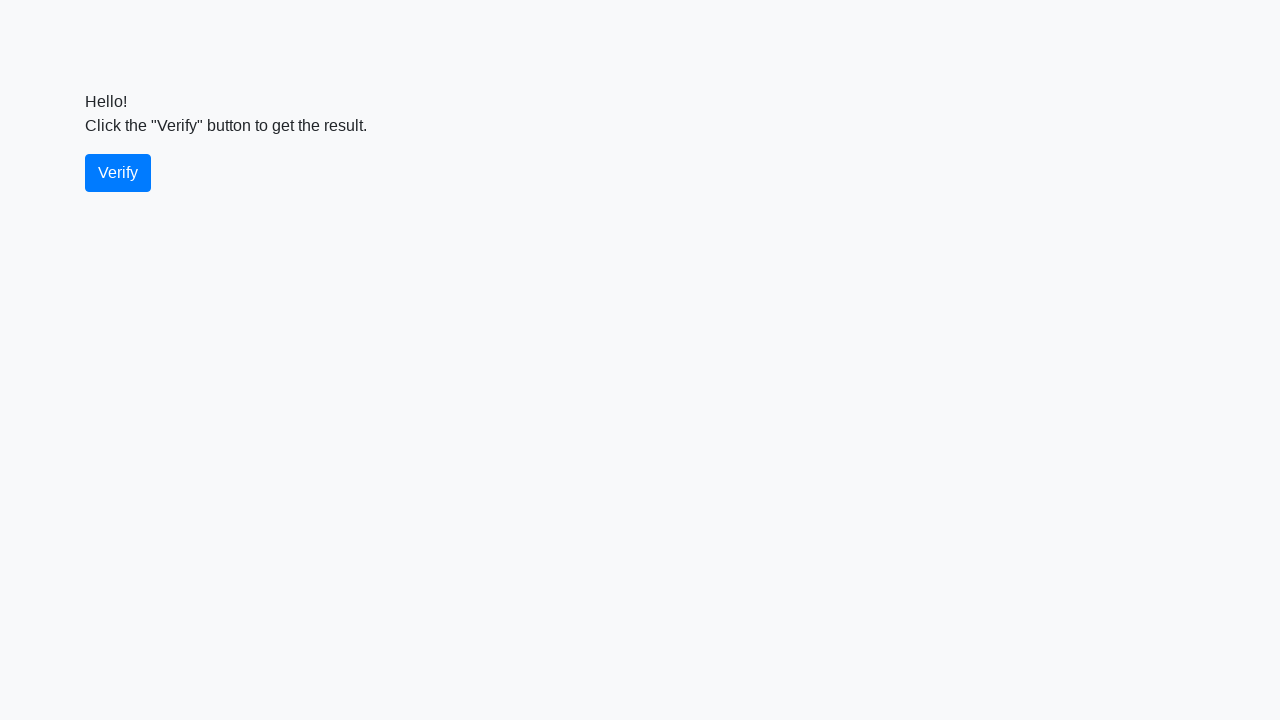

Clicked the primary button at (118, 173) on xpath=//button[contains(@class, 'btn-primary')]
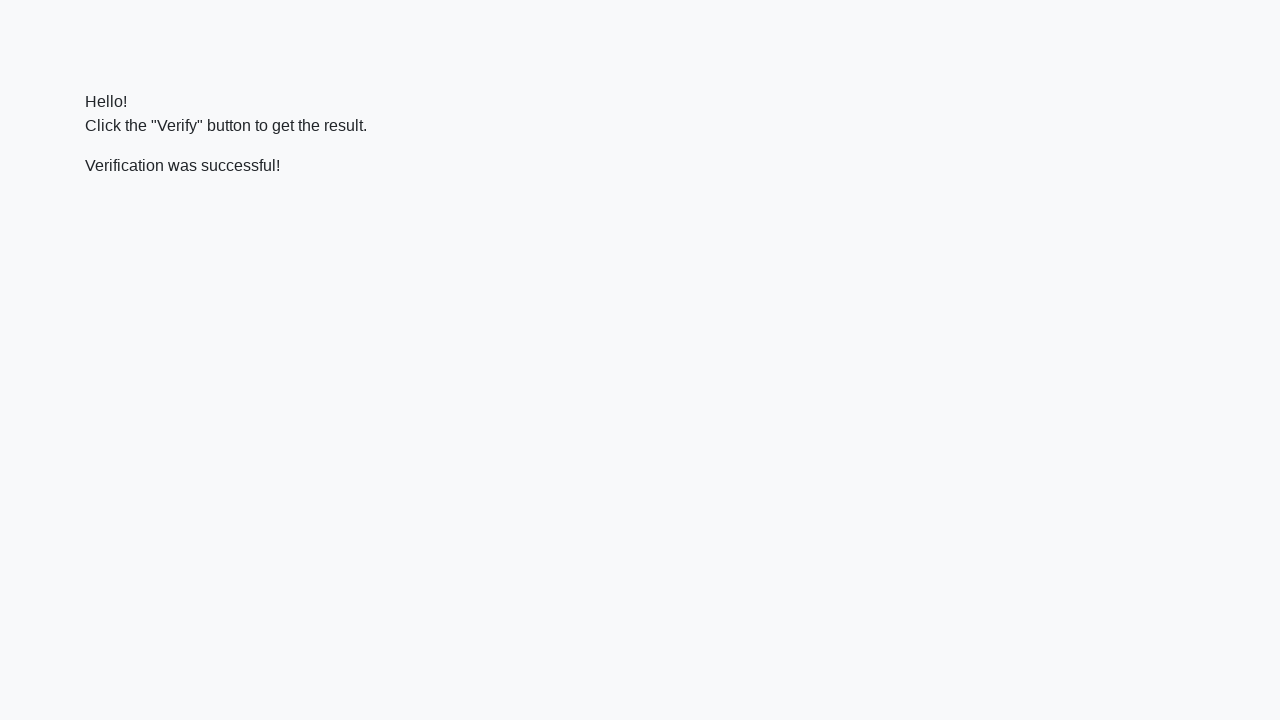

Success message appeared on the page
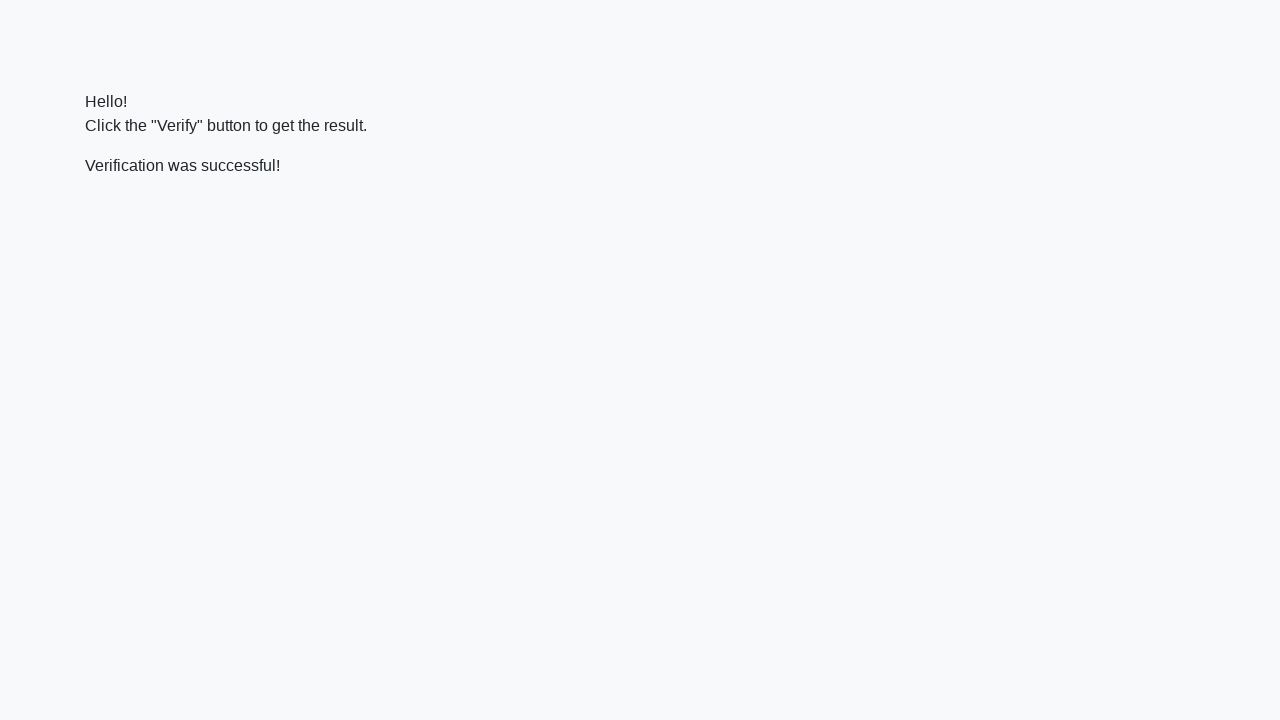

Located the success message element
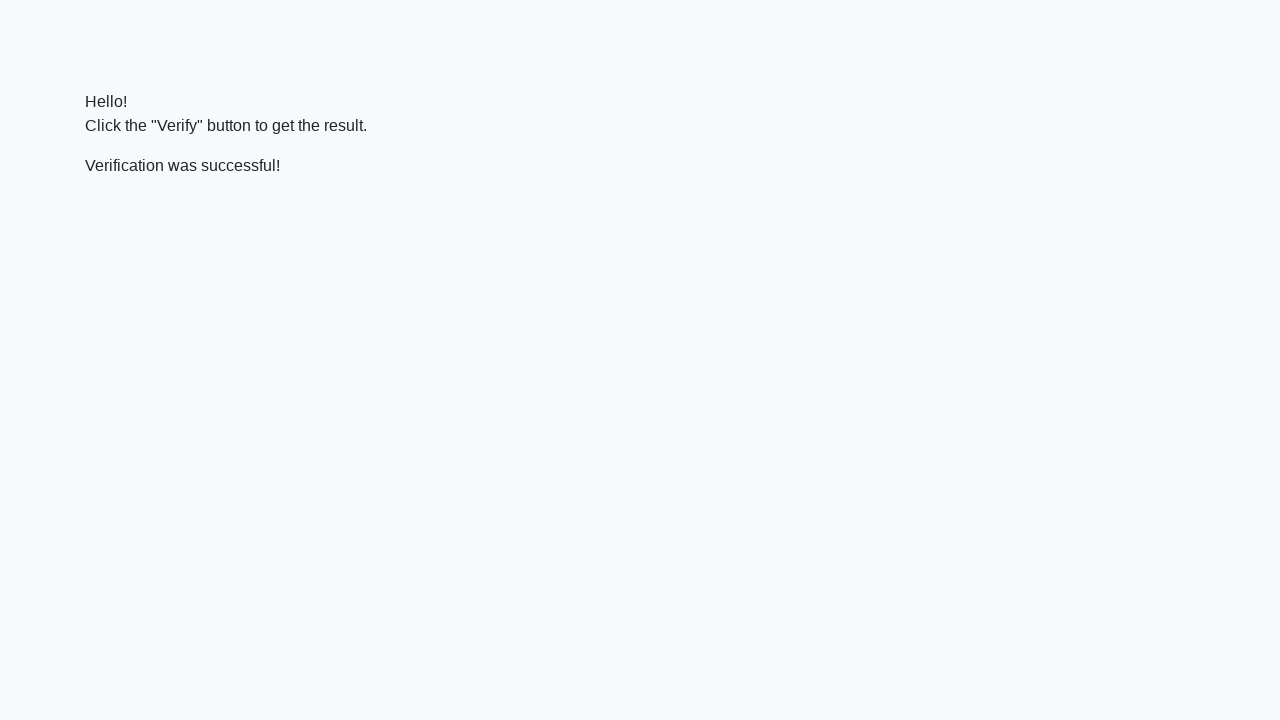

Verified that success message contains 'successful' text
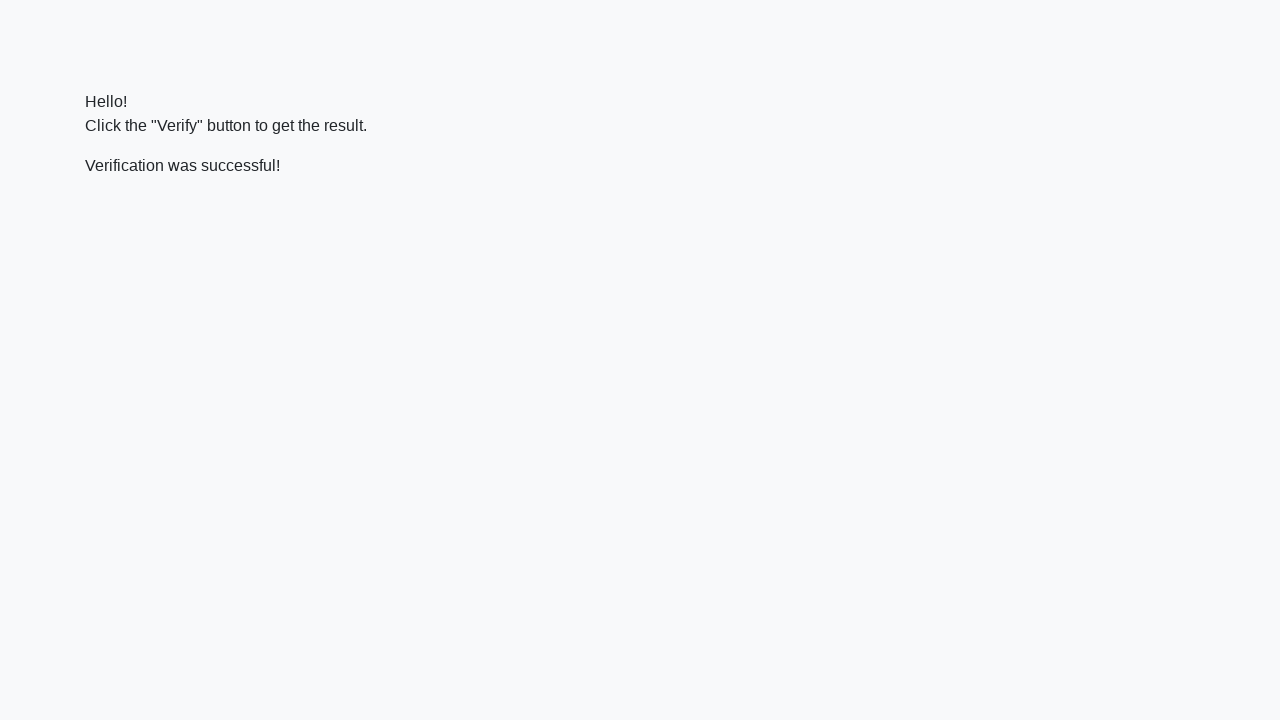

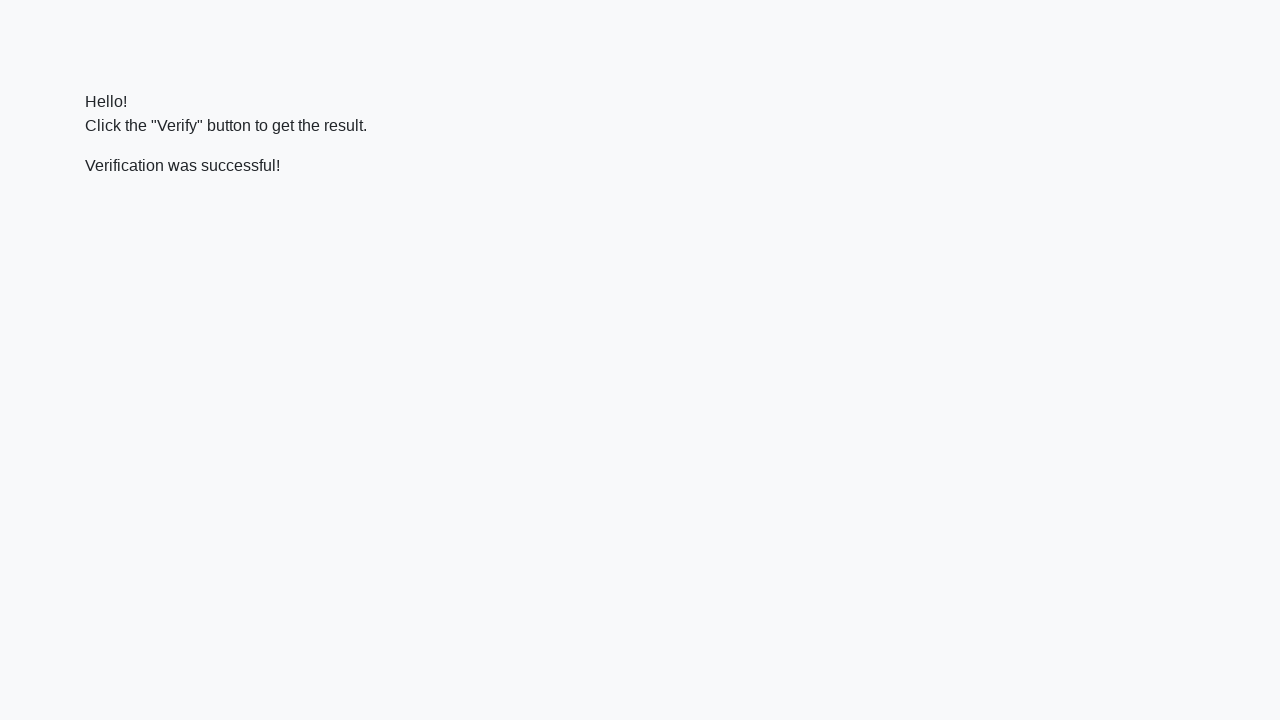